Tests drag and drop functionality by dragging a source element onto a target element within an iframe using the dragAndDrop action.

Starting URL: https://jqueryui.com/droppable/

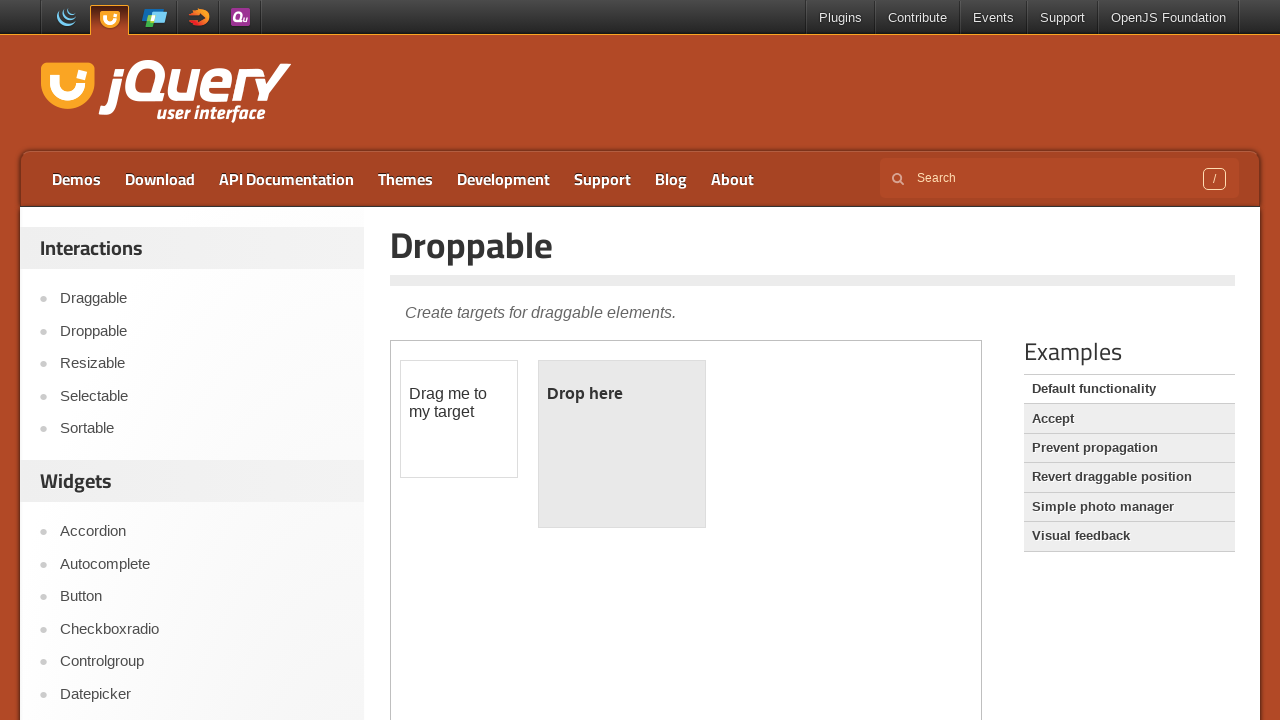

Navigated to jQuery UI droppable demo page
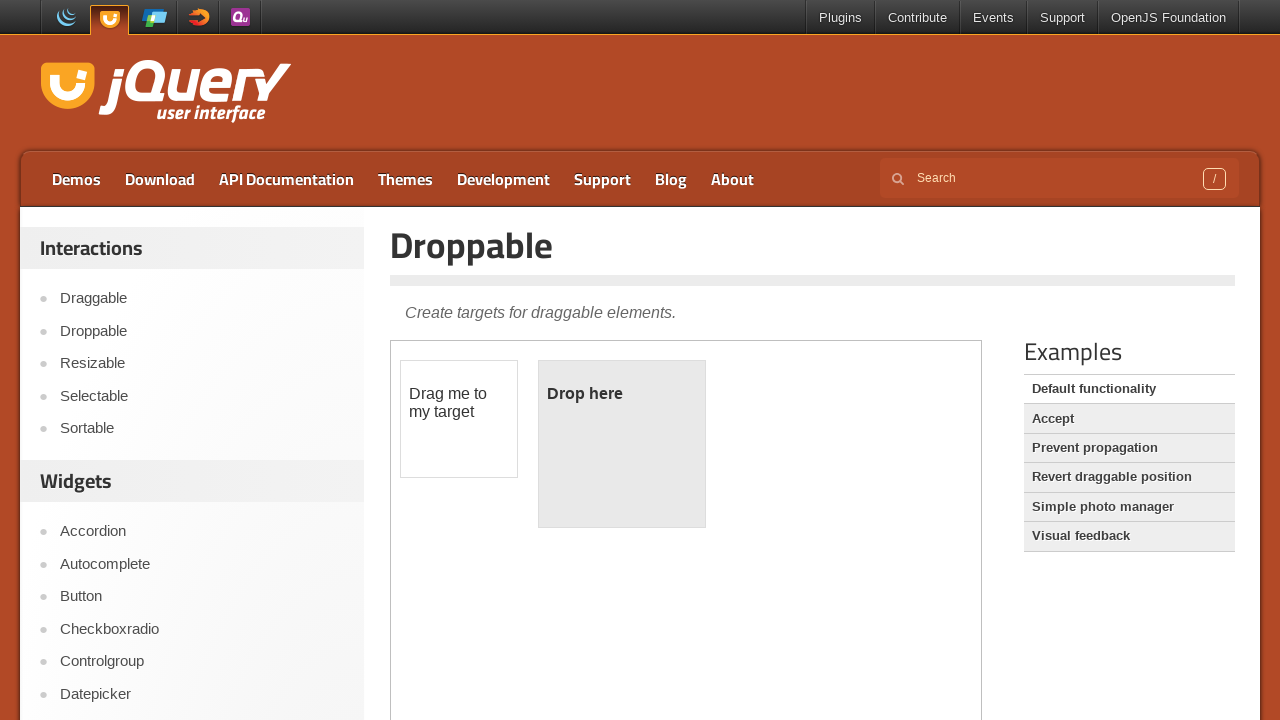

Located and switched to iframe containing drag and drop elements
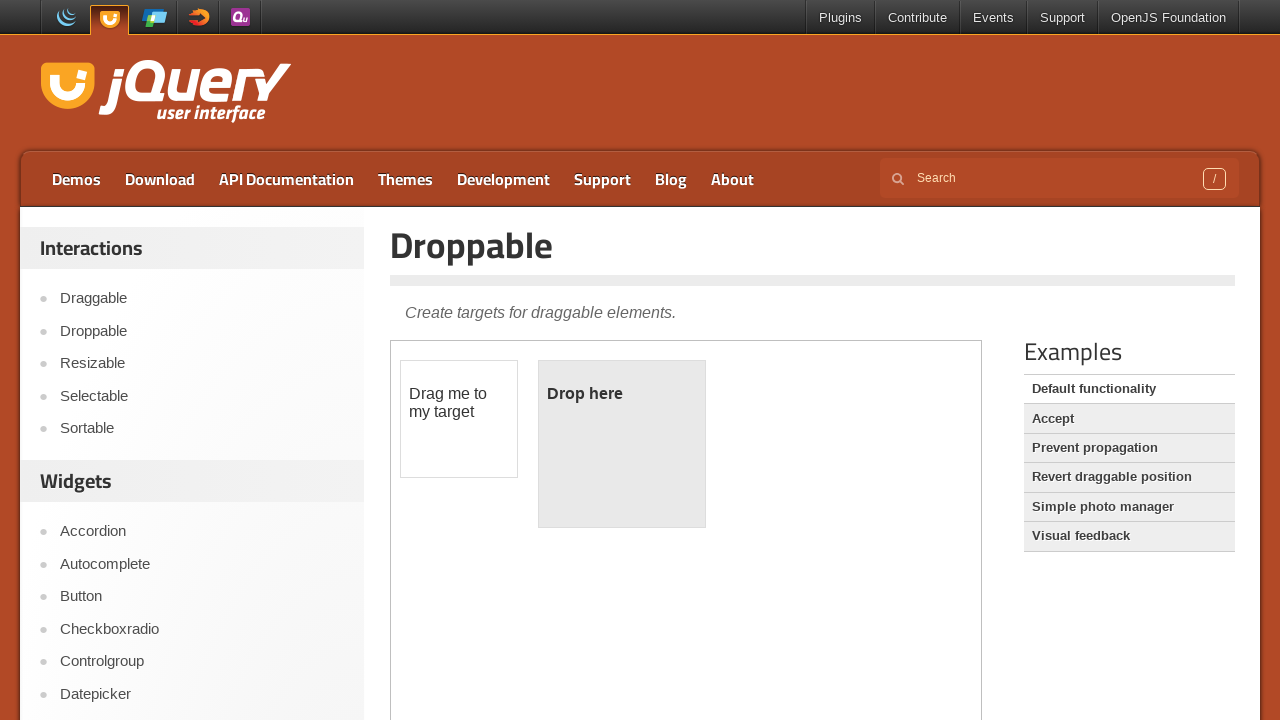

Located draggable source element
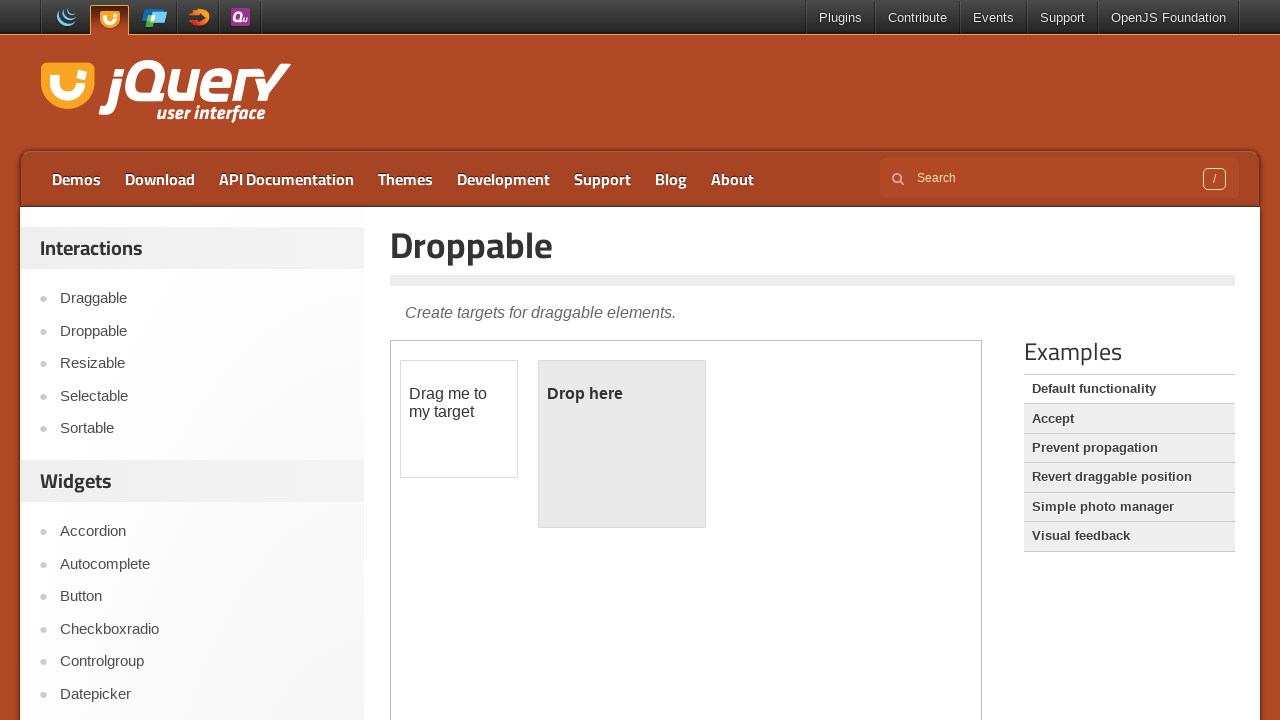

Located droppable target element
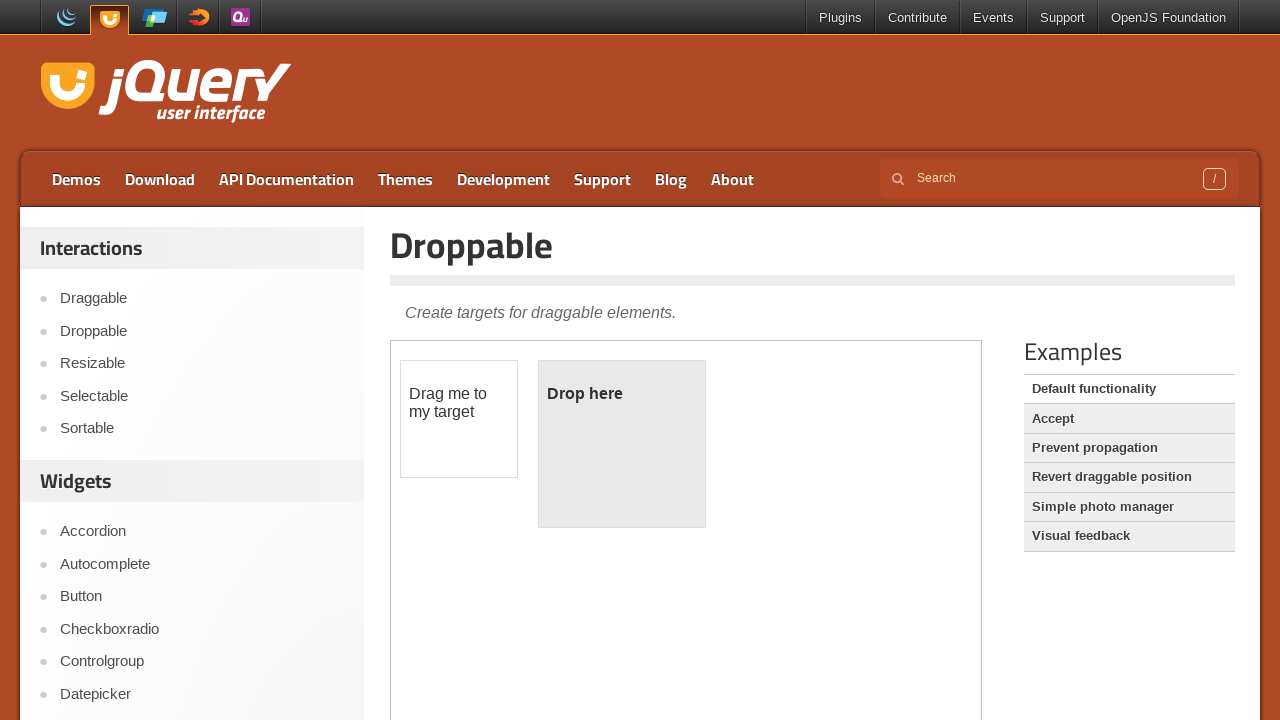

Performed drag and drop action - dragged source element onto target element at (622, 444)
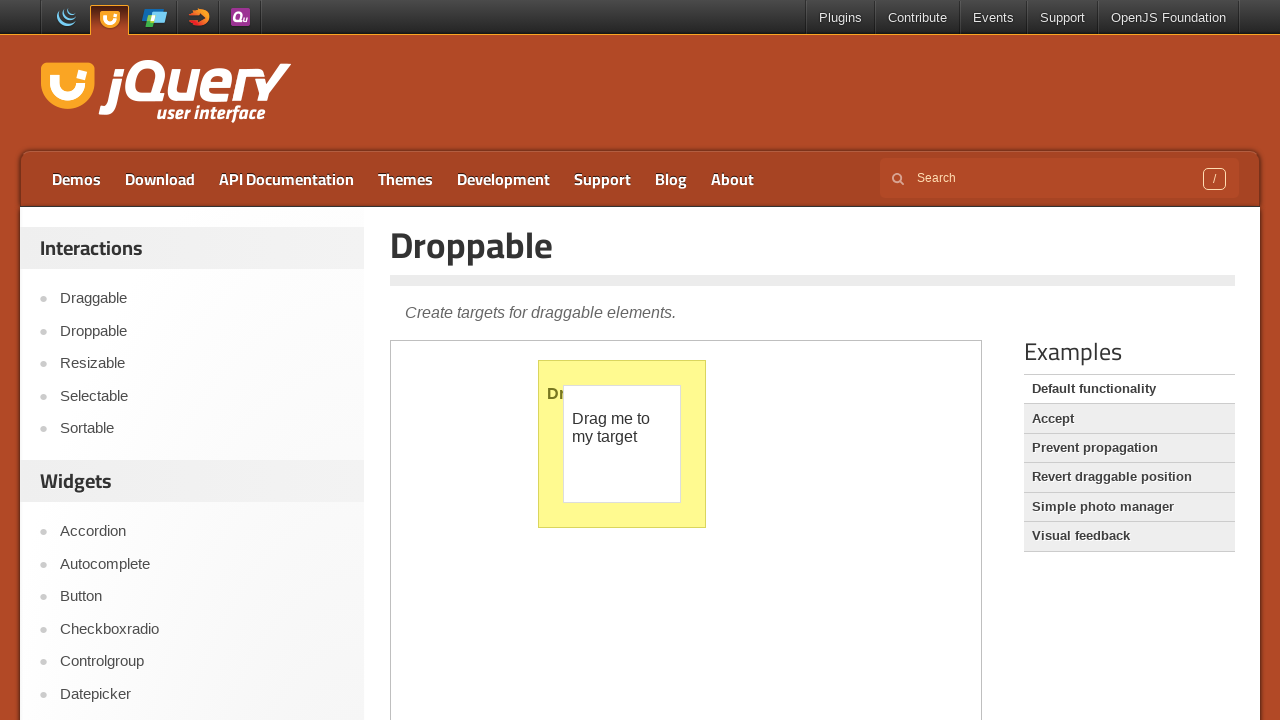

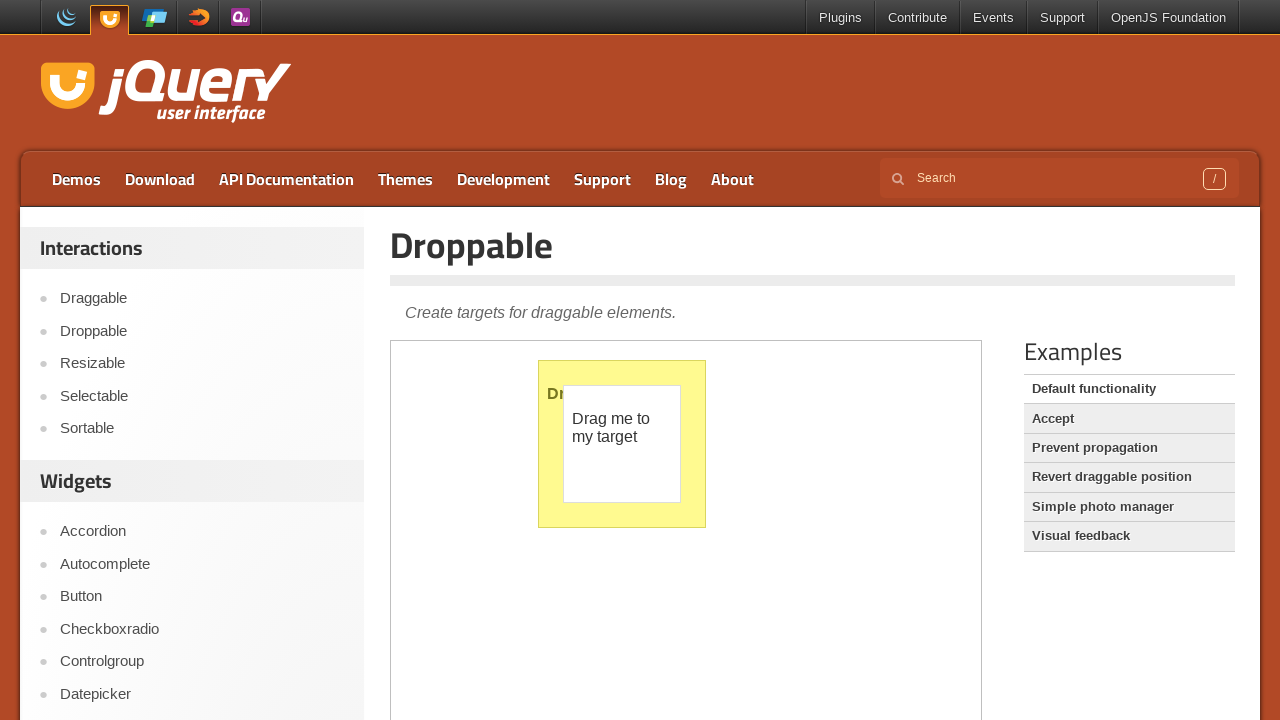